Tests dynamic element addition and removal by clicking the add button 10 times to create elements, then removing all created elements one by one

Starting URL: https://the-internet.herokuapp.com/add_remove_elements/

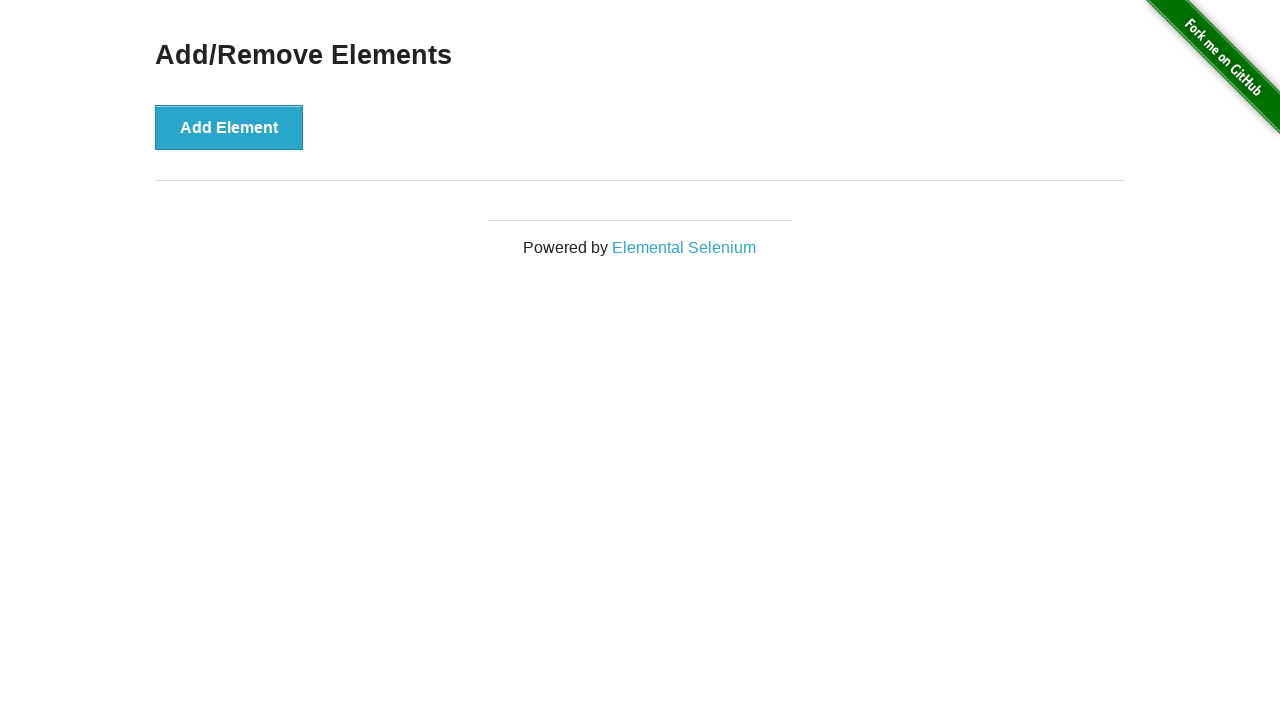

Navigated to the add/remove elements page
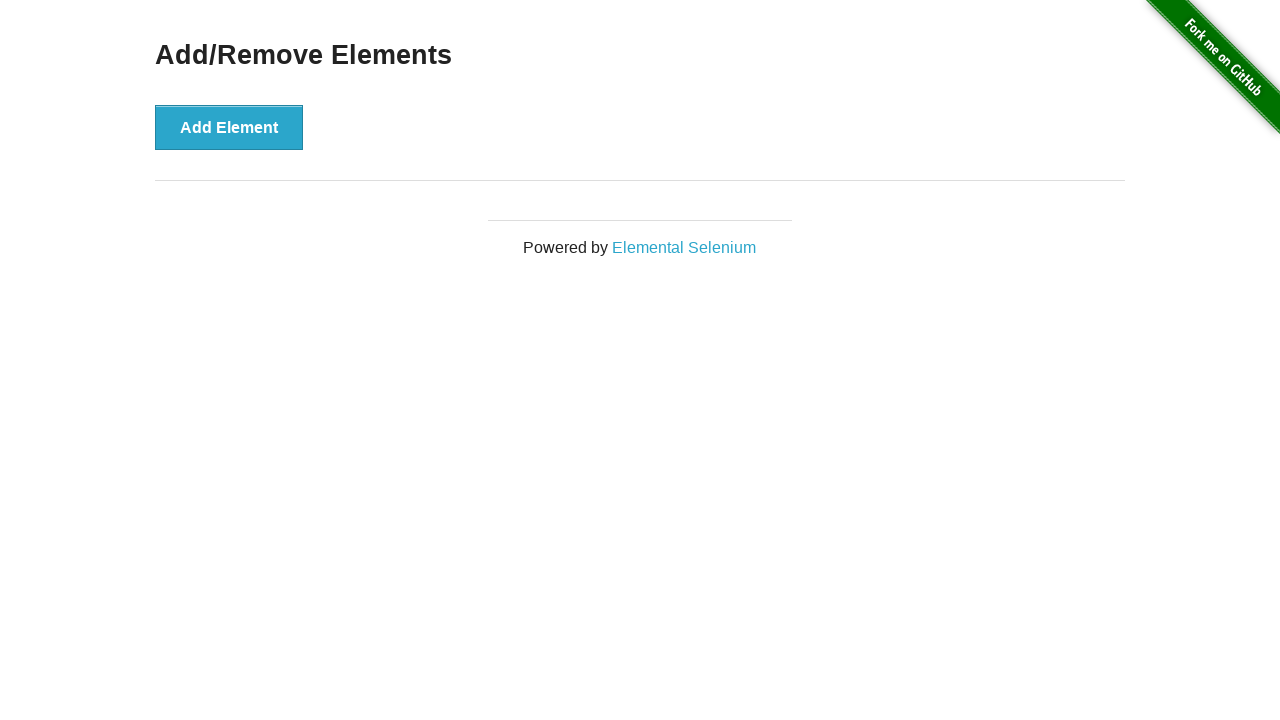

Clicked add button (iteration 1/10) to create element at (229, 127) on #content > div > button
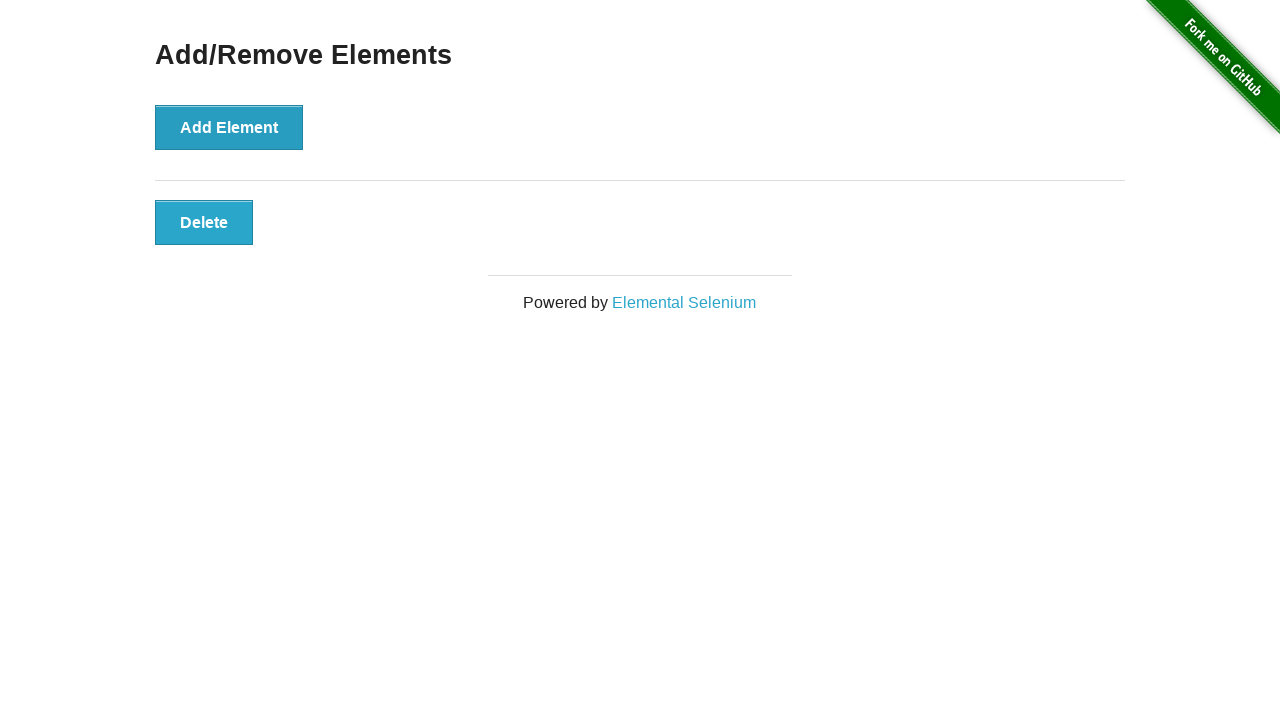

Clicked add button (iteration 2/10) to create element at (229, 127) on #content > div > button
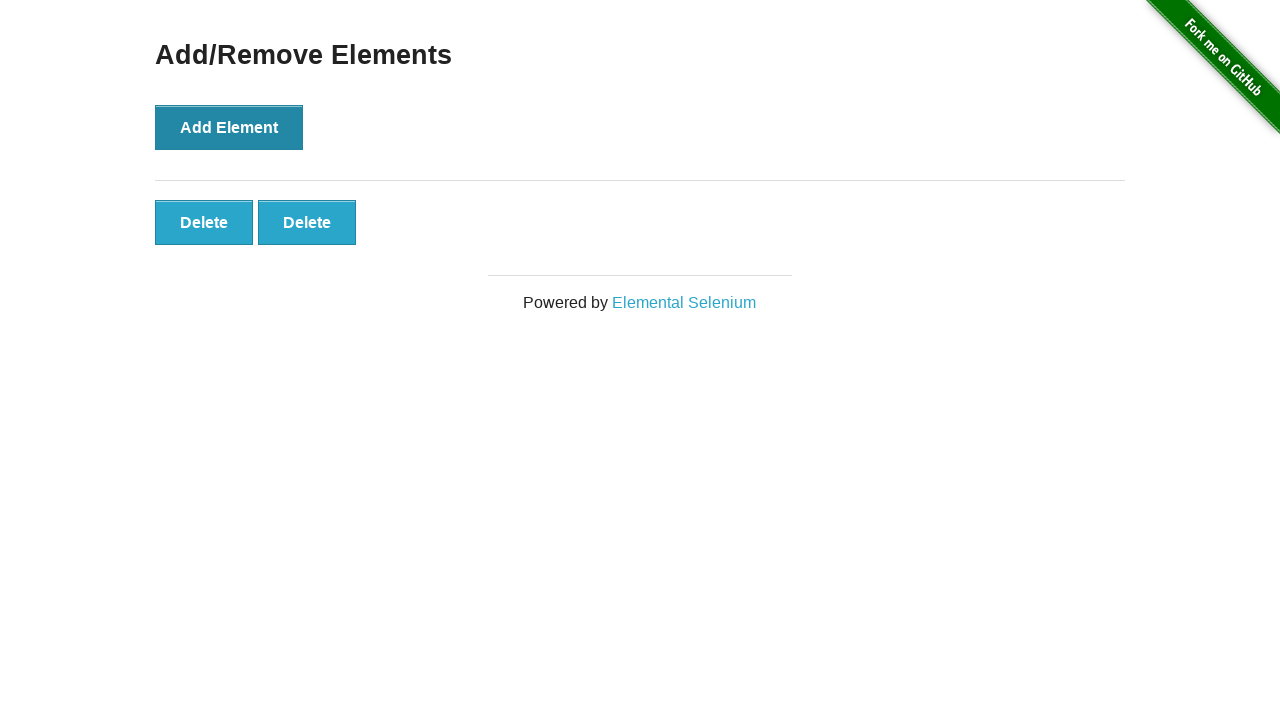

Clicked add button (iteration 3/10) to create element at (229, 127) on #content > div > button
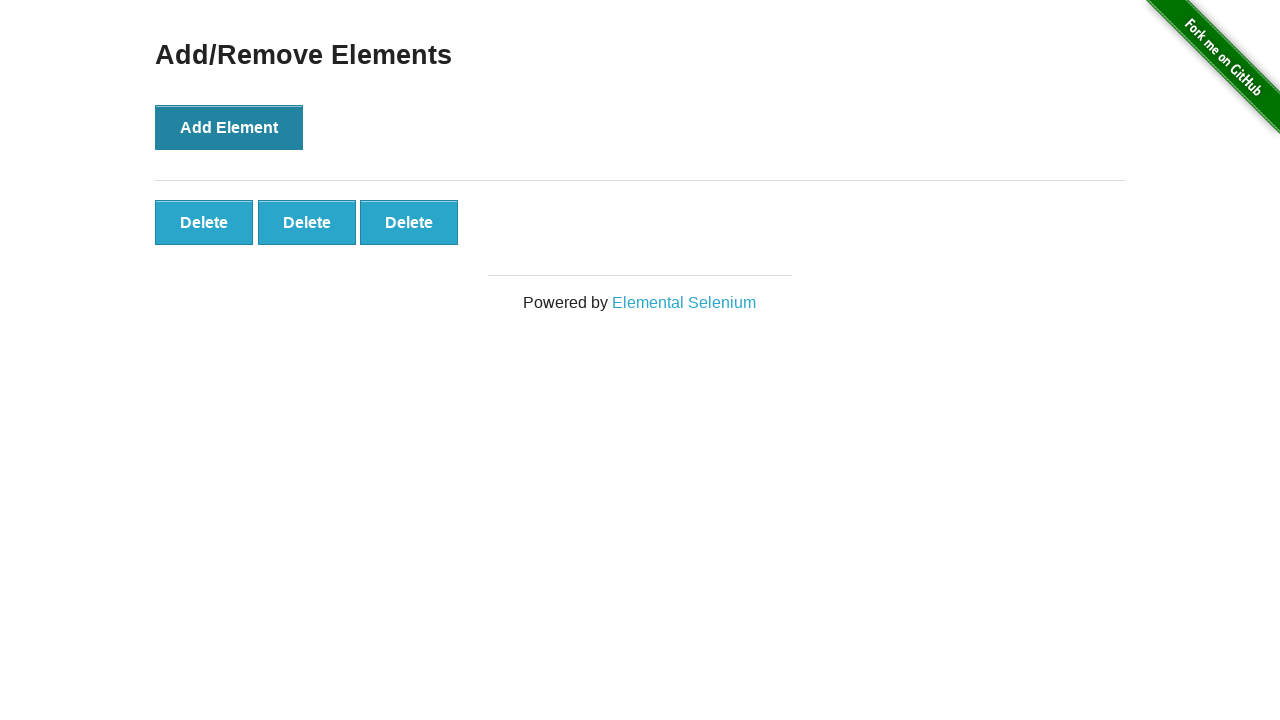

Clicked add button (iteration 4/10) to create element at (229, 127) on #content > div > button
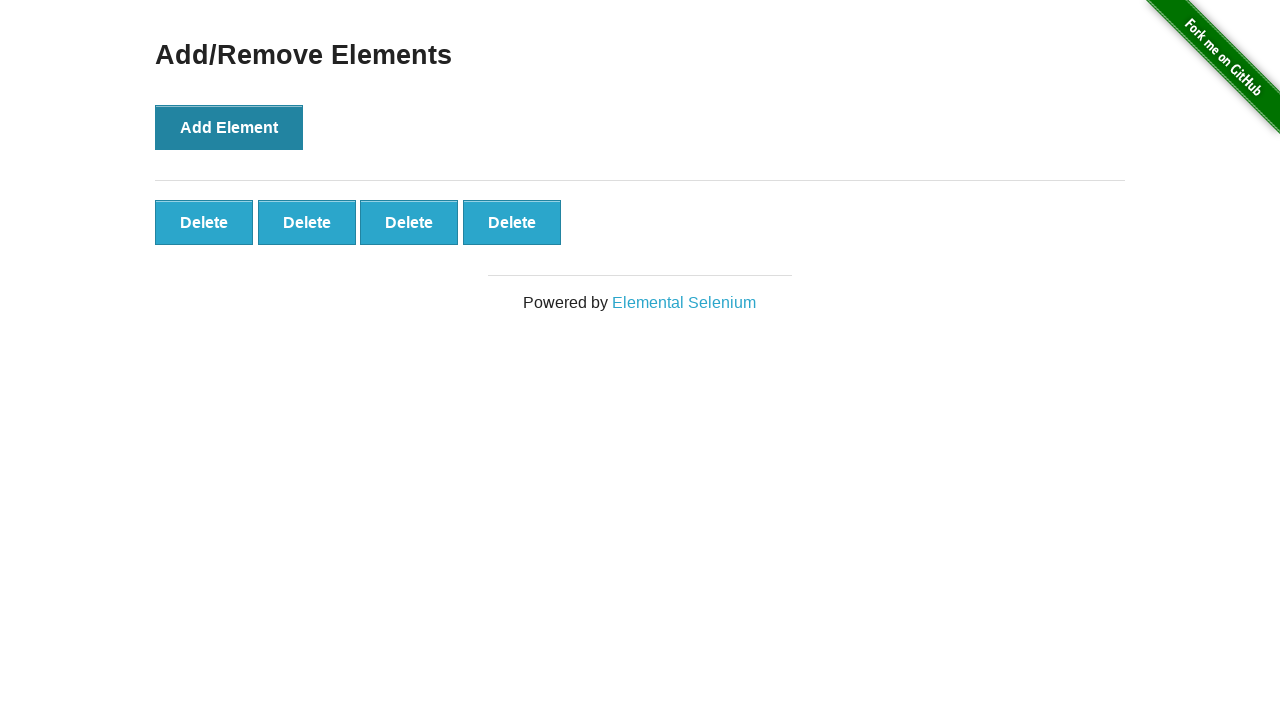

Clicked add button (iteration 5/10) to create element at (229, 127) on #content > div > button
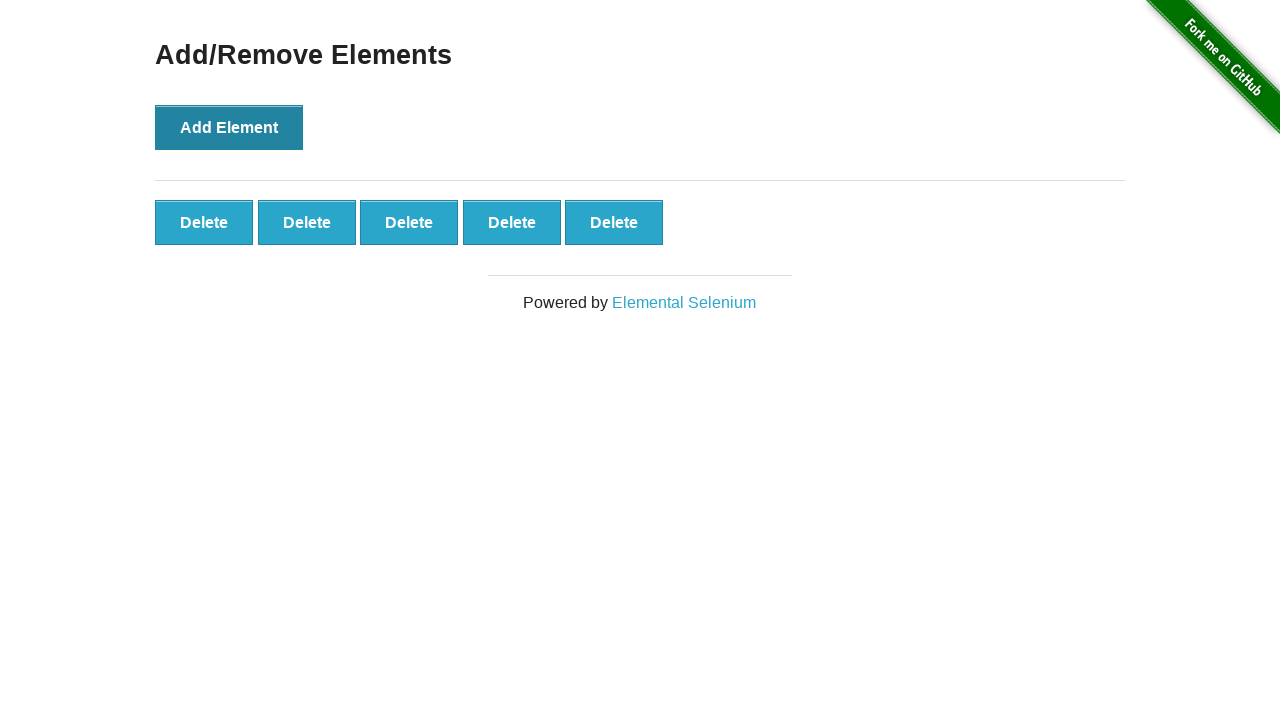

Clicked add button (iteration 6/10) to create element at (229, 127) on #content > div > button
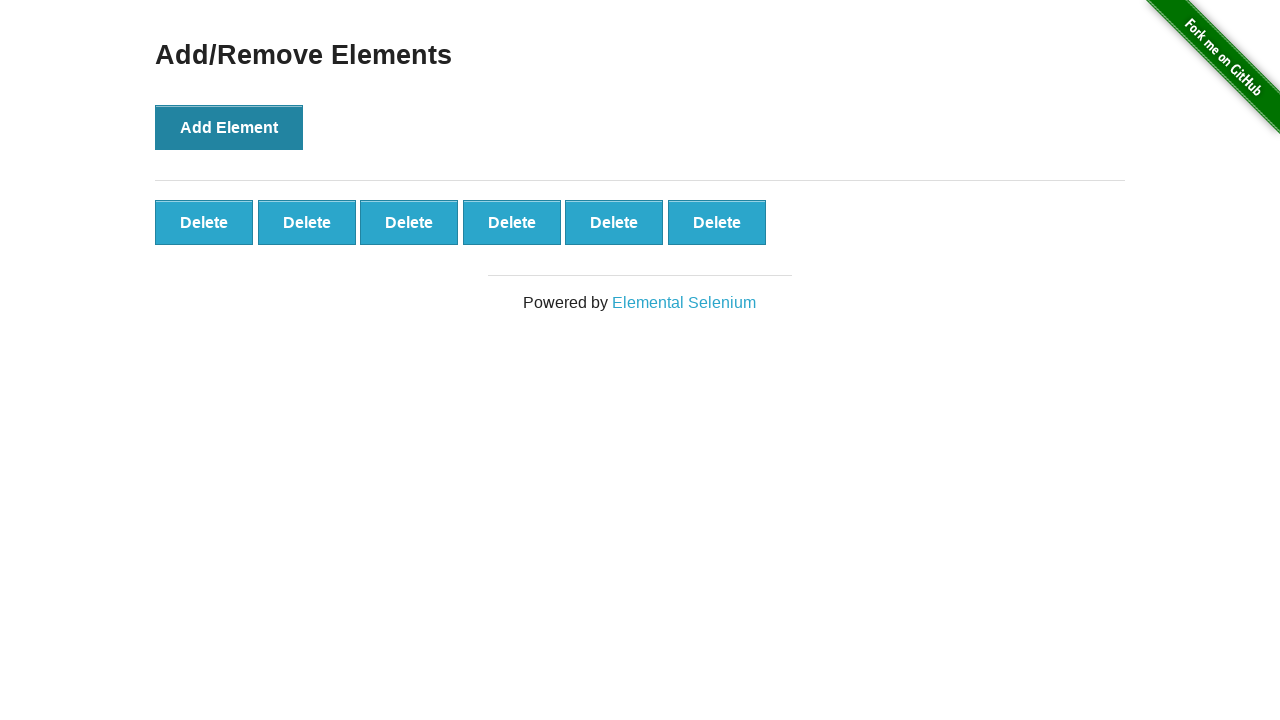

Clicked add button (iteration 7/10) to create element at (229, 127) on #content > div > button
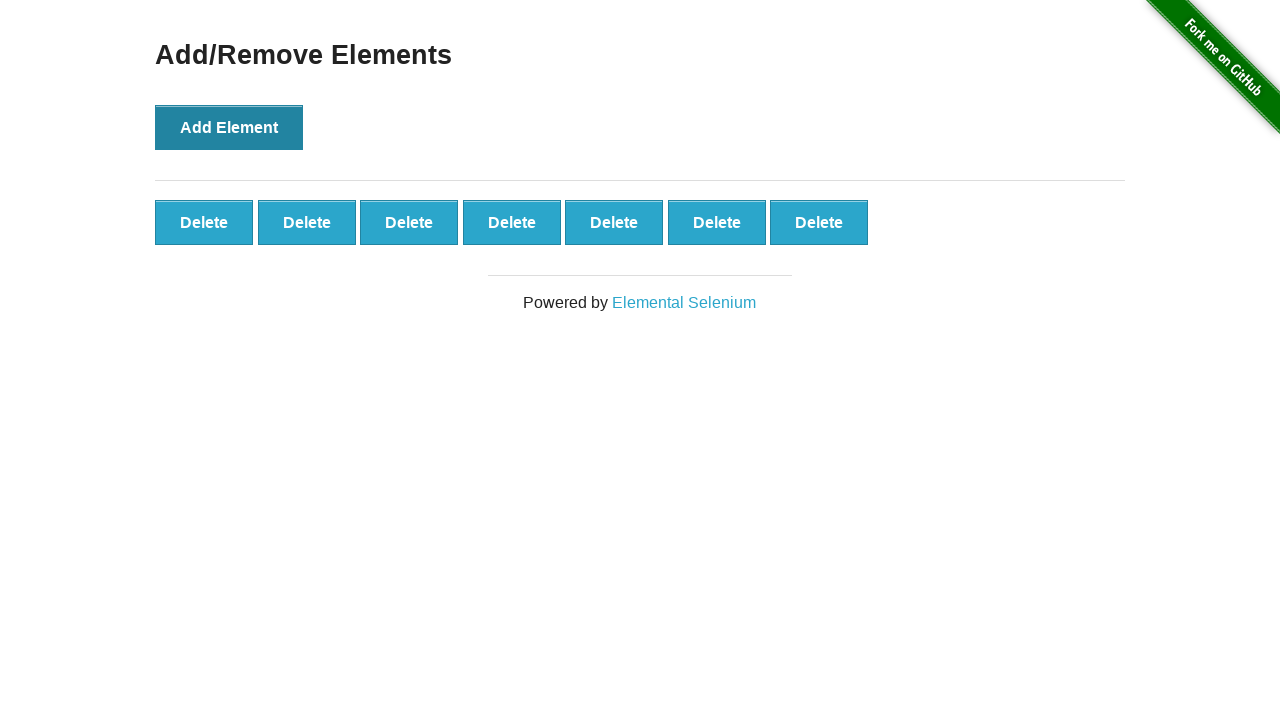

Clicked add button (iteration 8/10) to create element at (229, 127) on #content > div > button
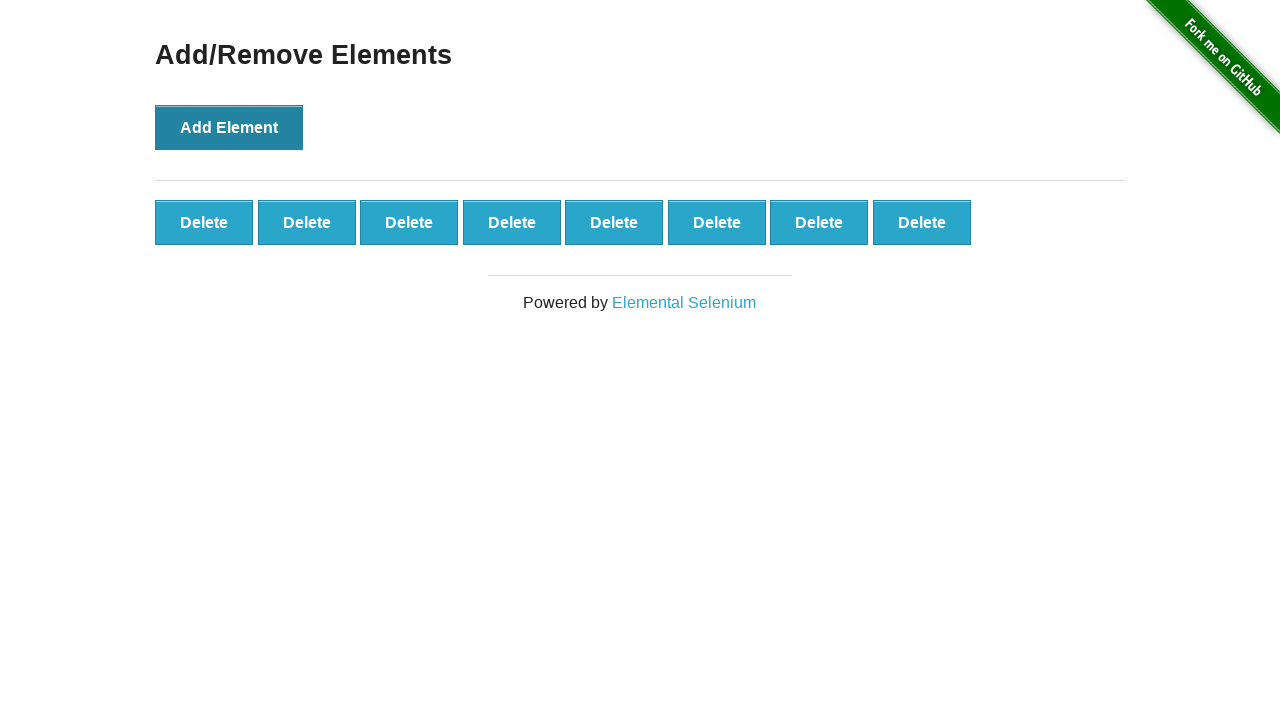

Clicked add button (iteration 9/10) to create element at (229, 127) on #content > div > button
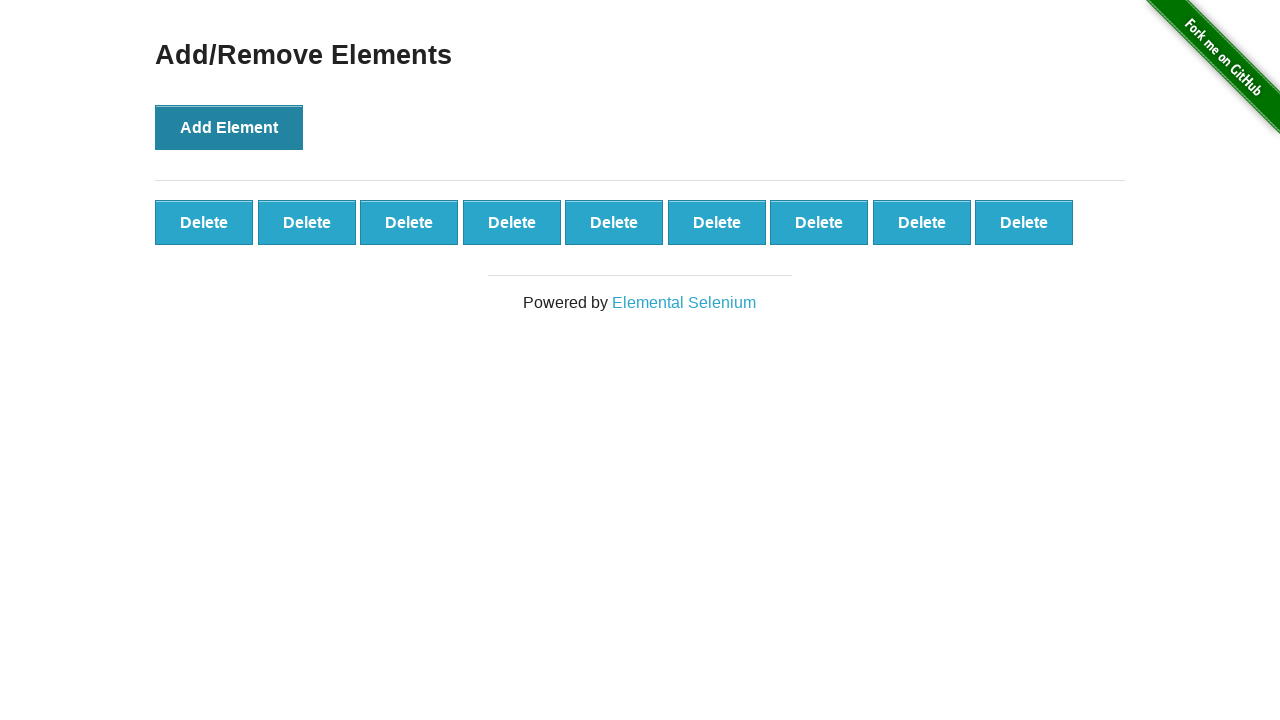

Clicked add button (iteration 10/10) to create element at (229, 127) on #content > div > button
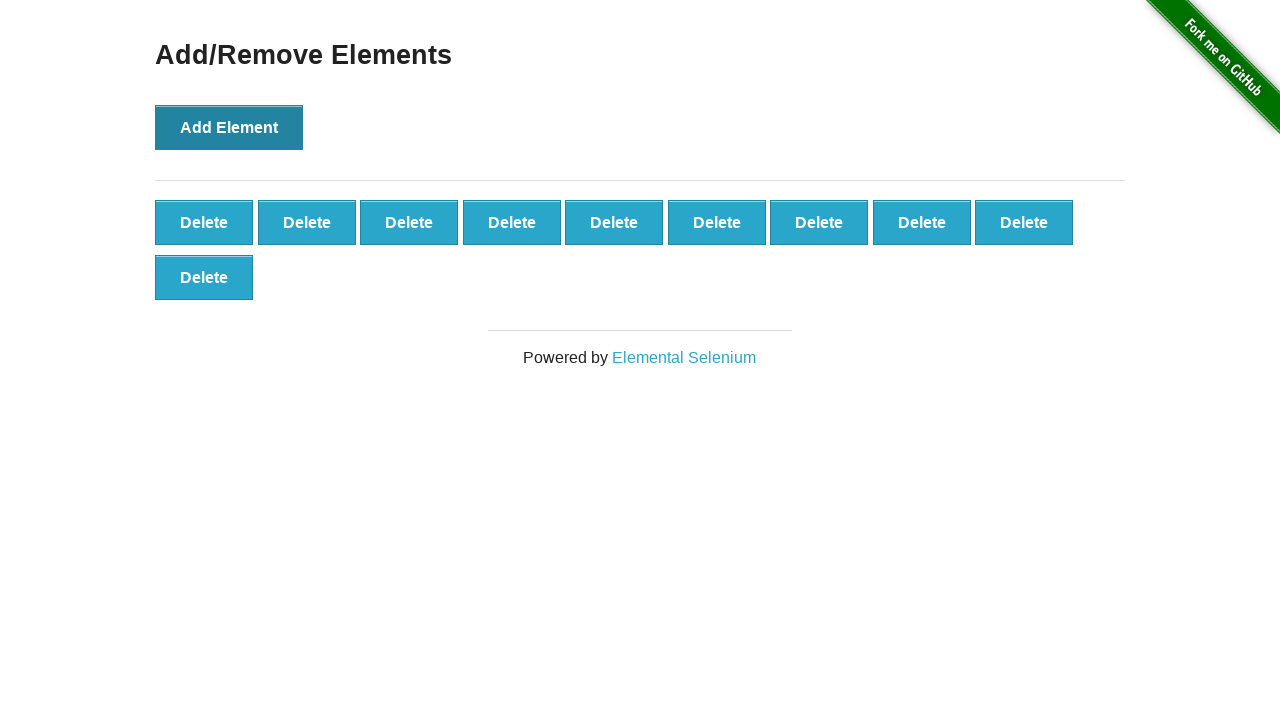

Clicked remove button to delete element (remaining: 8) at (204, 277) on [class="added-manually"] >> nth=-1
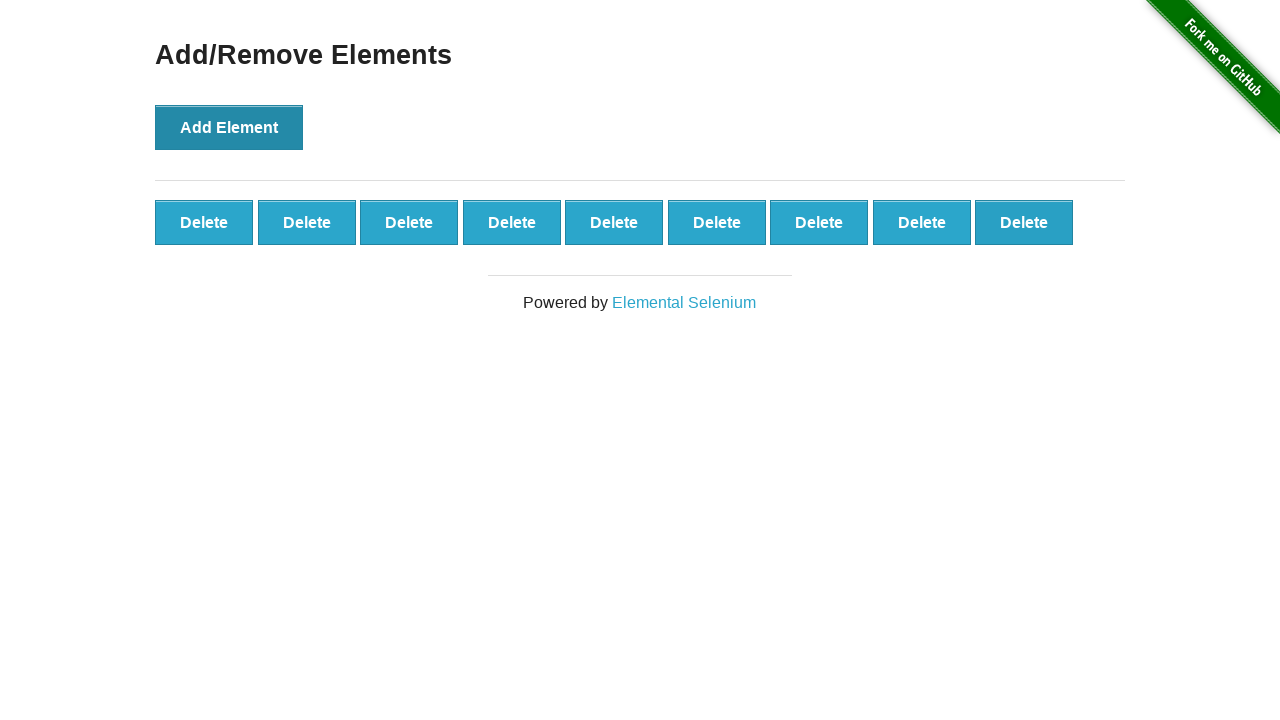

Clicked remove button to delete element (remaining: 7) at (1024, 222) on [class="added-manually"] >> nth=-1
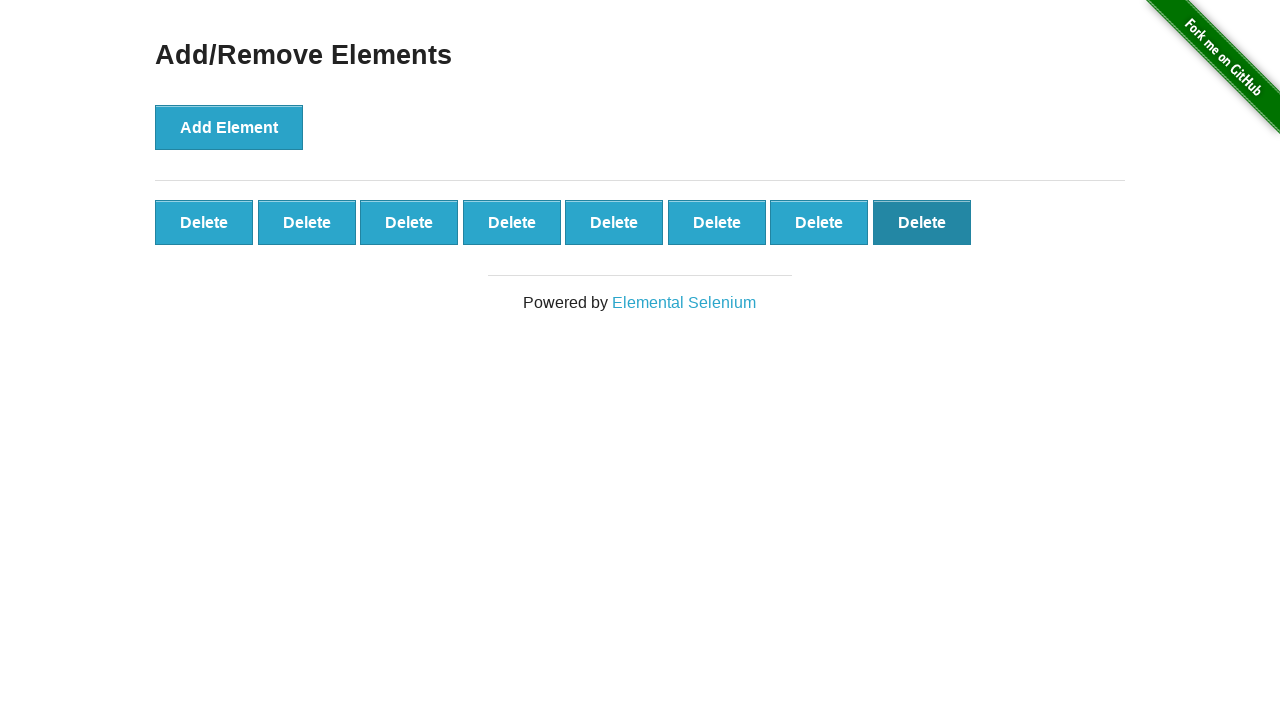

Clicked remove button to delete element (remaining: 6) at (922, 222) on [class="added-manually"] >> nth=-1
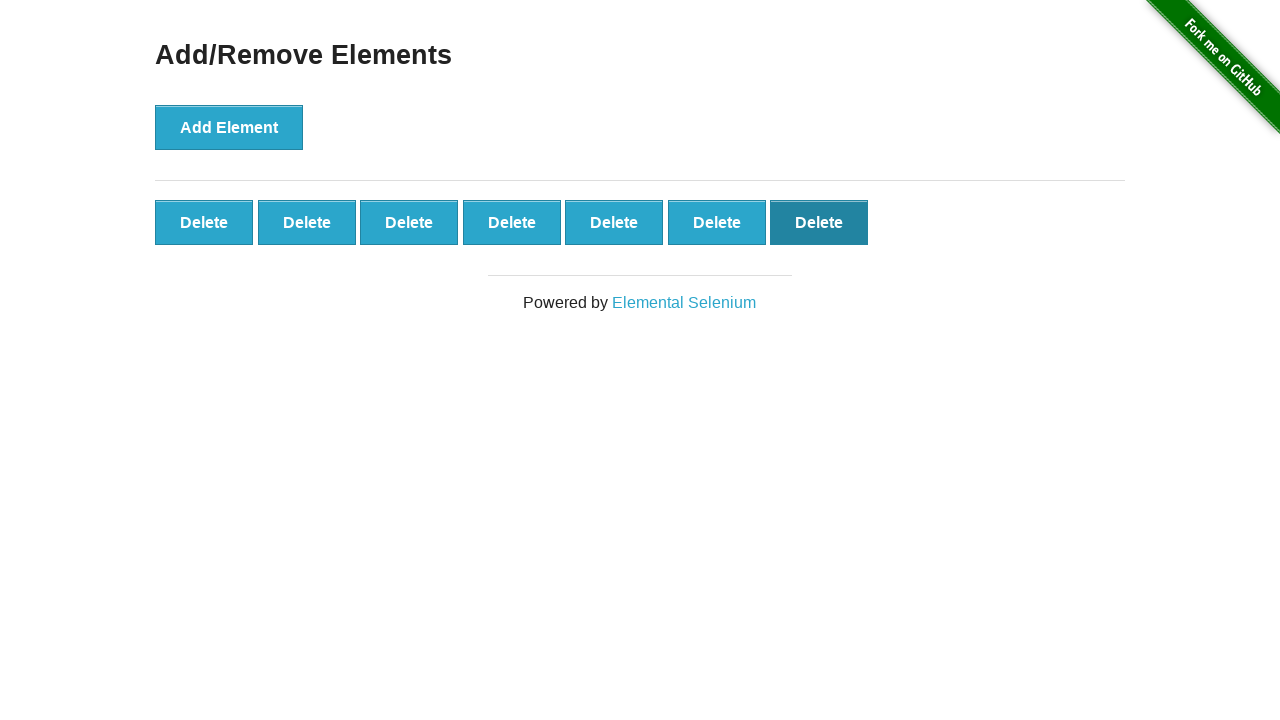

Clicked remove button to delete element (remaining: 5) at (819, 222) on [class="added-manually"] >> nth=-1
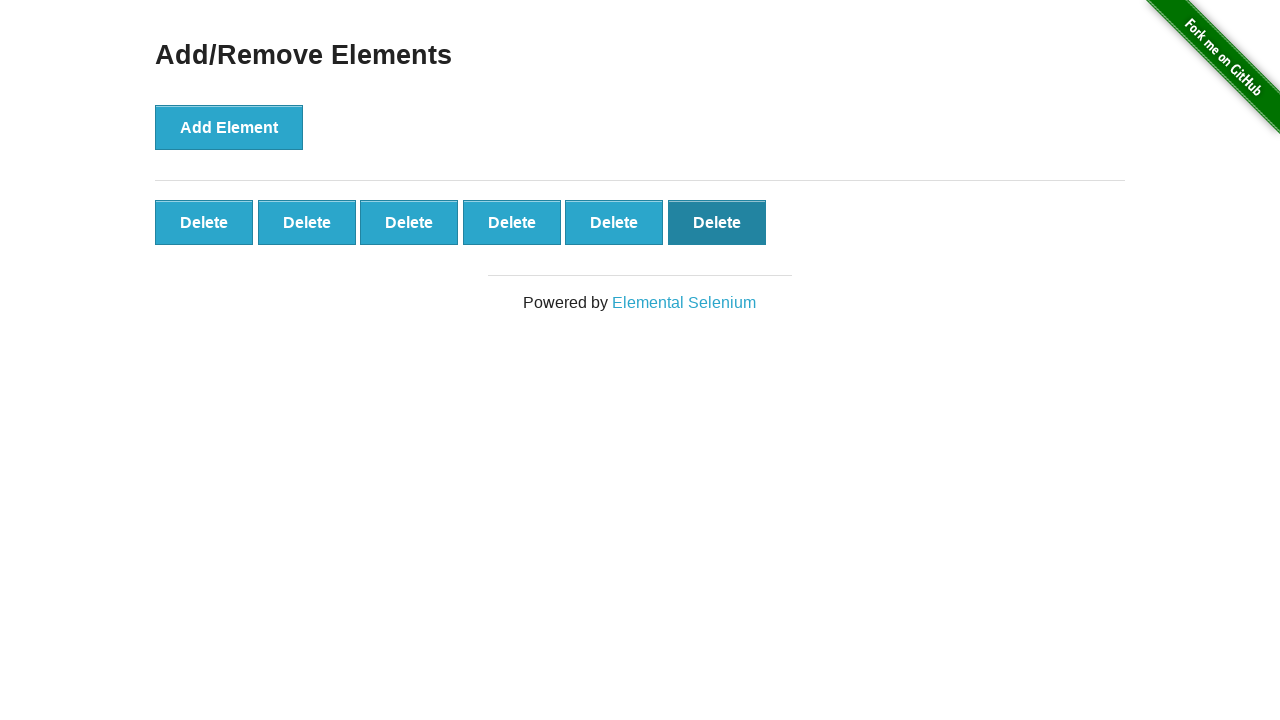

Clicked remove button to delete element (remaining: 4) at (717, 222) on [class="added-manually"] >> nth=-1
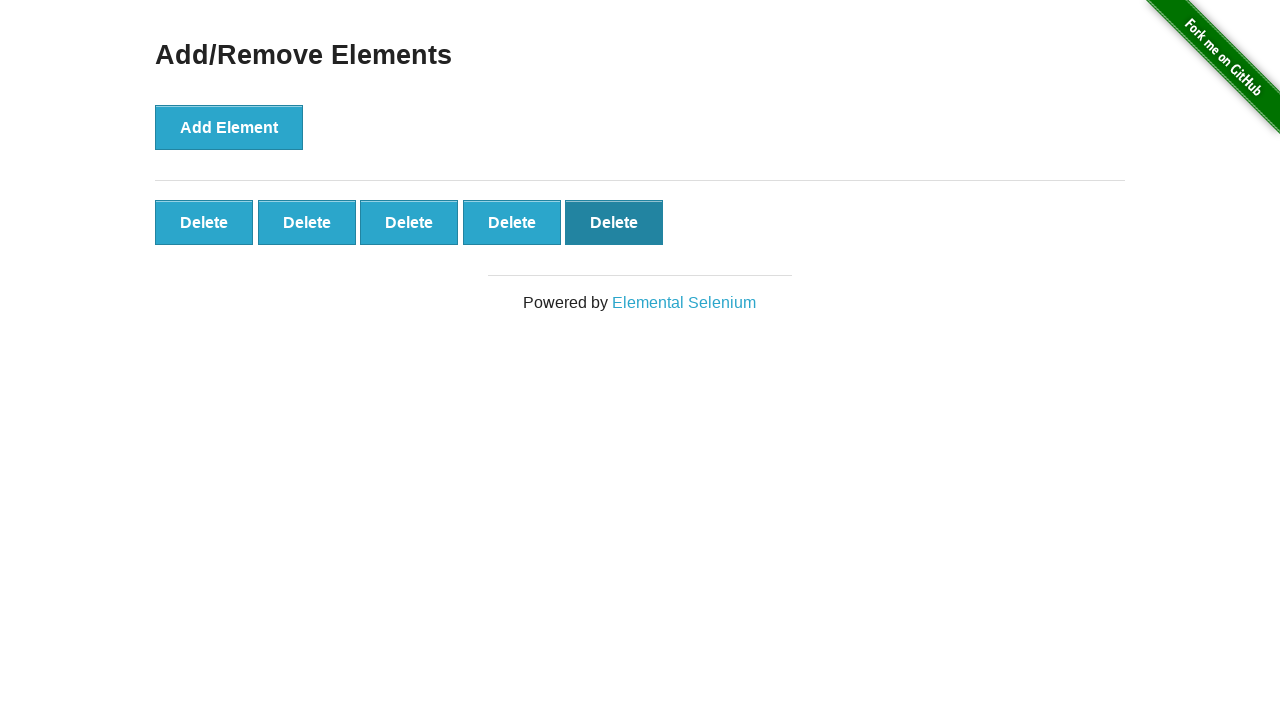

Clicked remove button to delete element (remaining: 3) at (614, 222) on [class="added-manually"] >> nth=-1
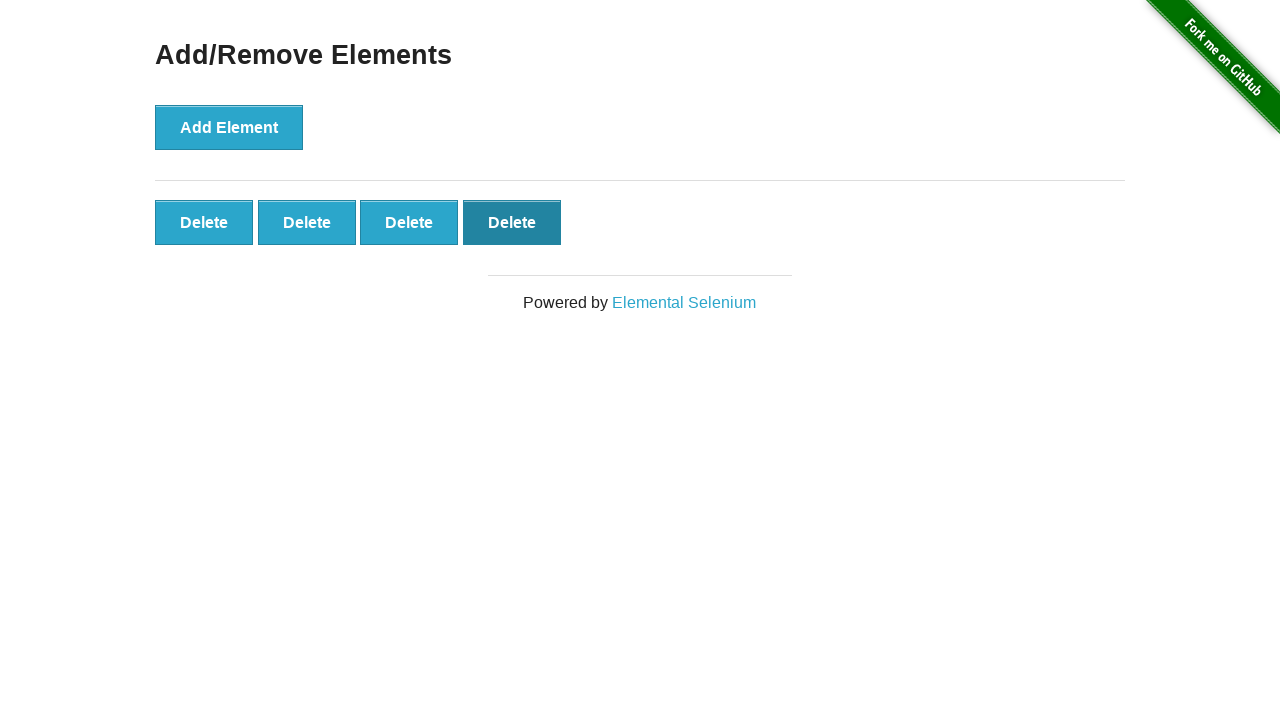

Clicked remove button to delete element (remaining: 2) at (512, 222) on [class="added-manually"] >> nth=-1
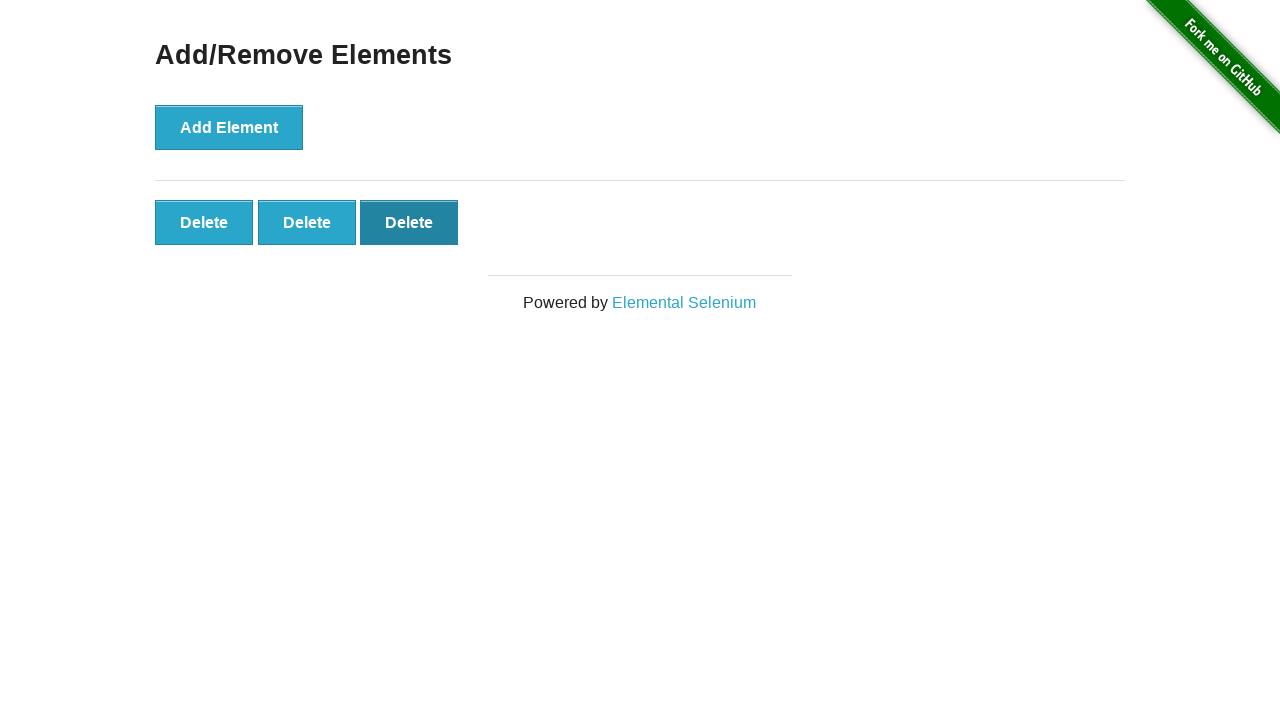

Clicked remove button to delete element (remaining: 1) at (409, 222) on [class="added-manually"] >> nth=-1
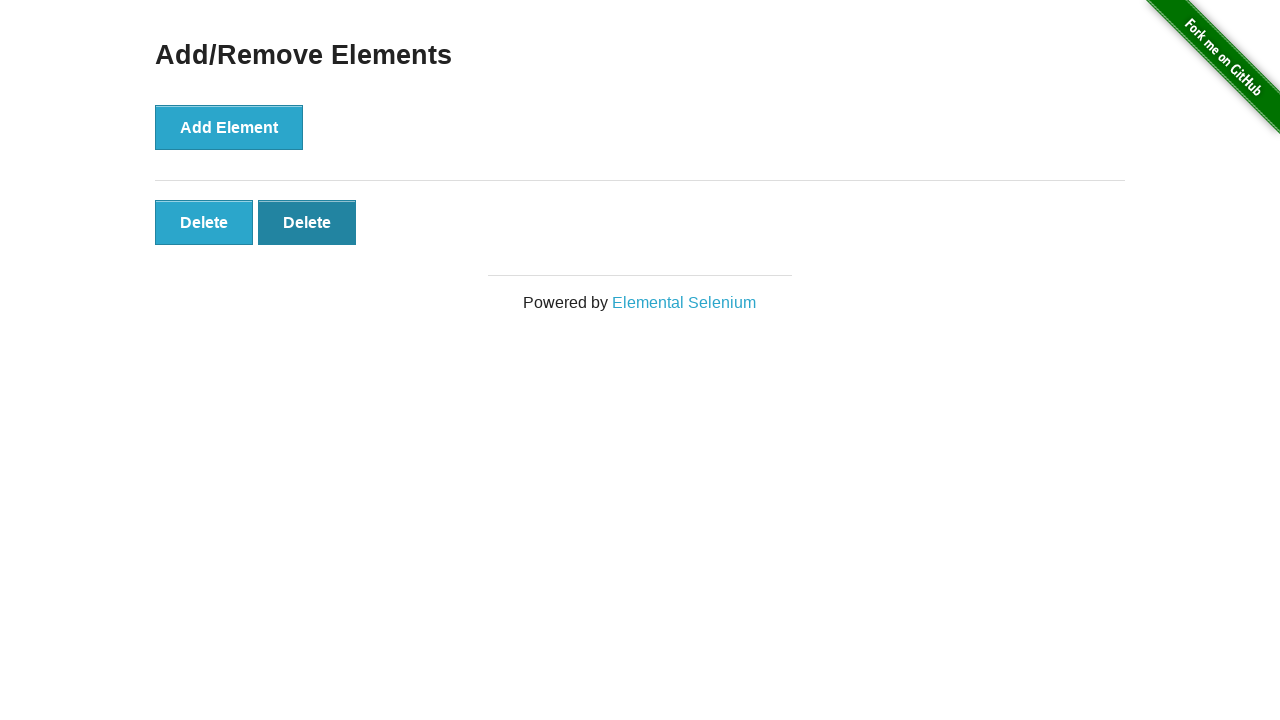

Clicked remove button to delete element (remaining: 0) at (307, 222) on [class="added-manually"] >> nth=-1
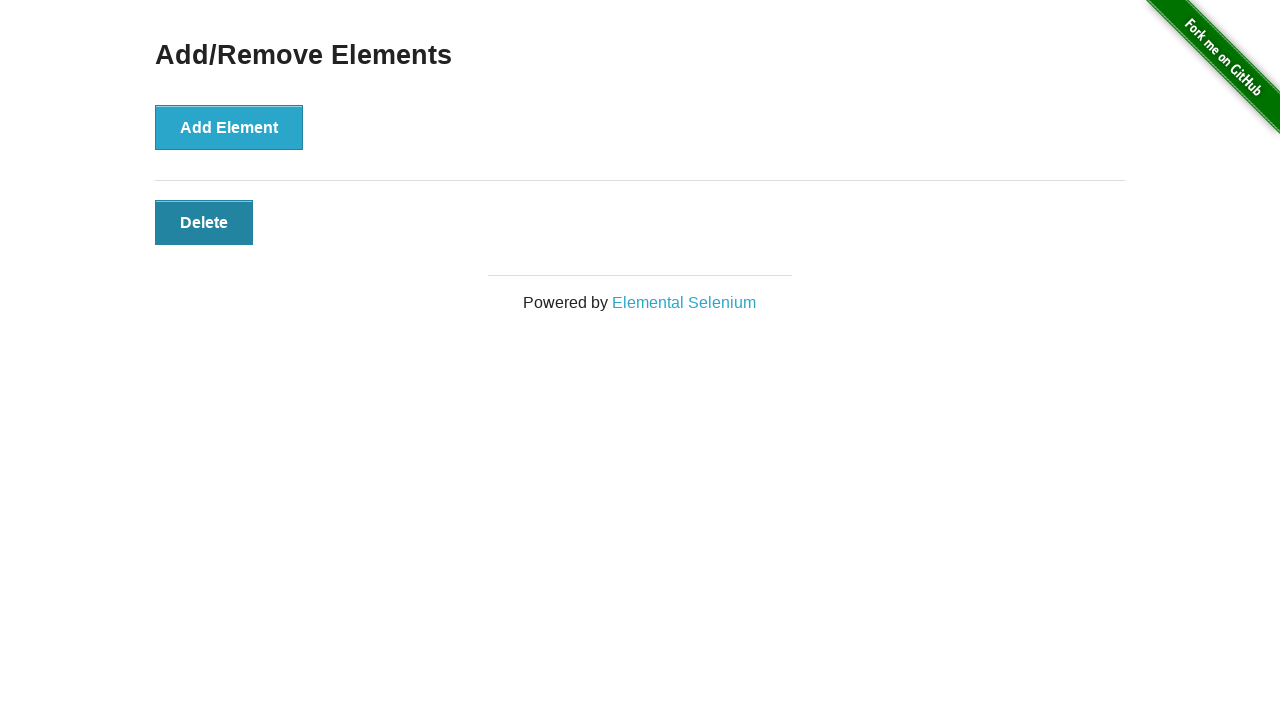

Clicked remove button to delete element (remaining: -1) at (204, 222) on [class="added-manually"] >> nth=-1
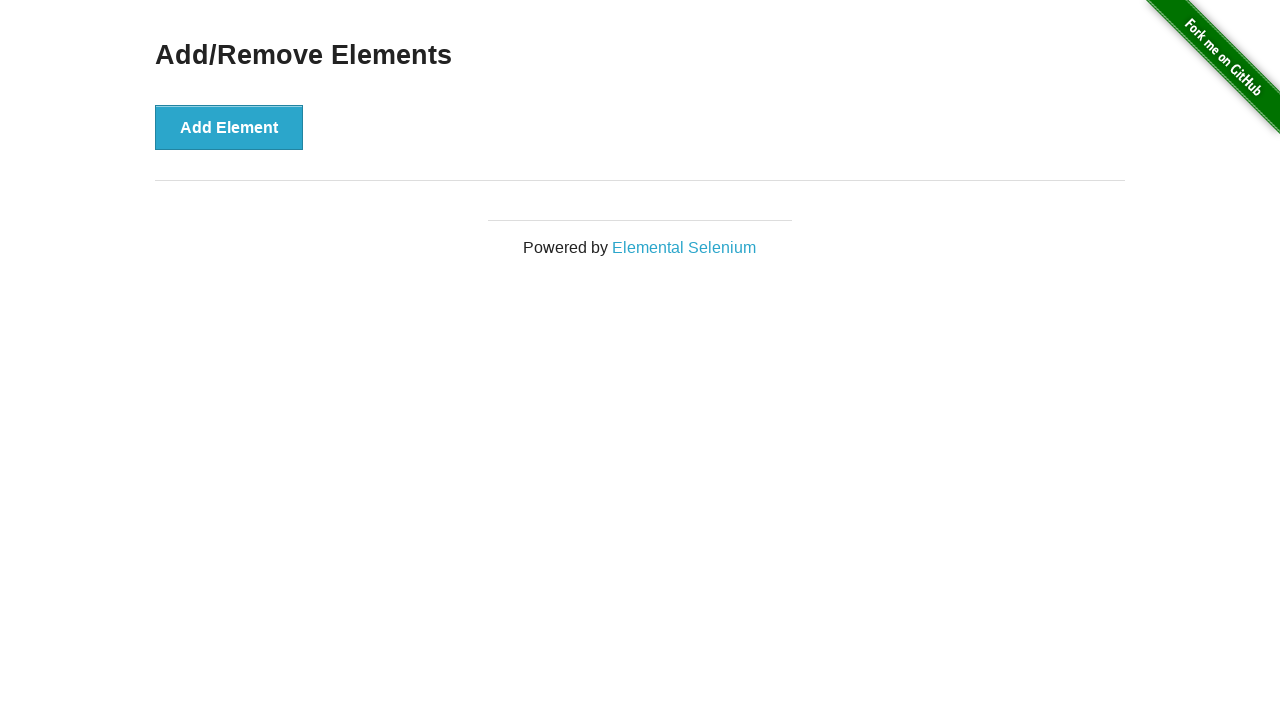

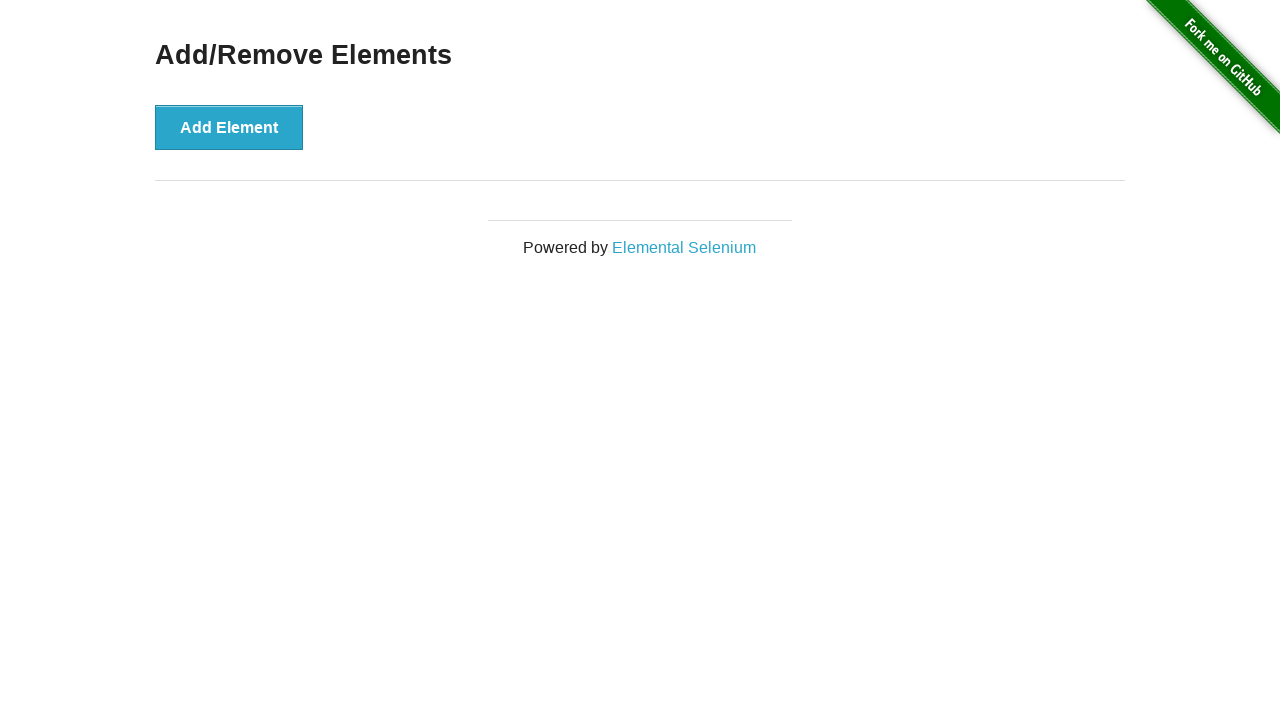